Tests the Python.org website search functionality by searching for "pycon" and verifying that results are found.

Starting URL: http://www.python.org

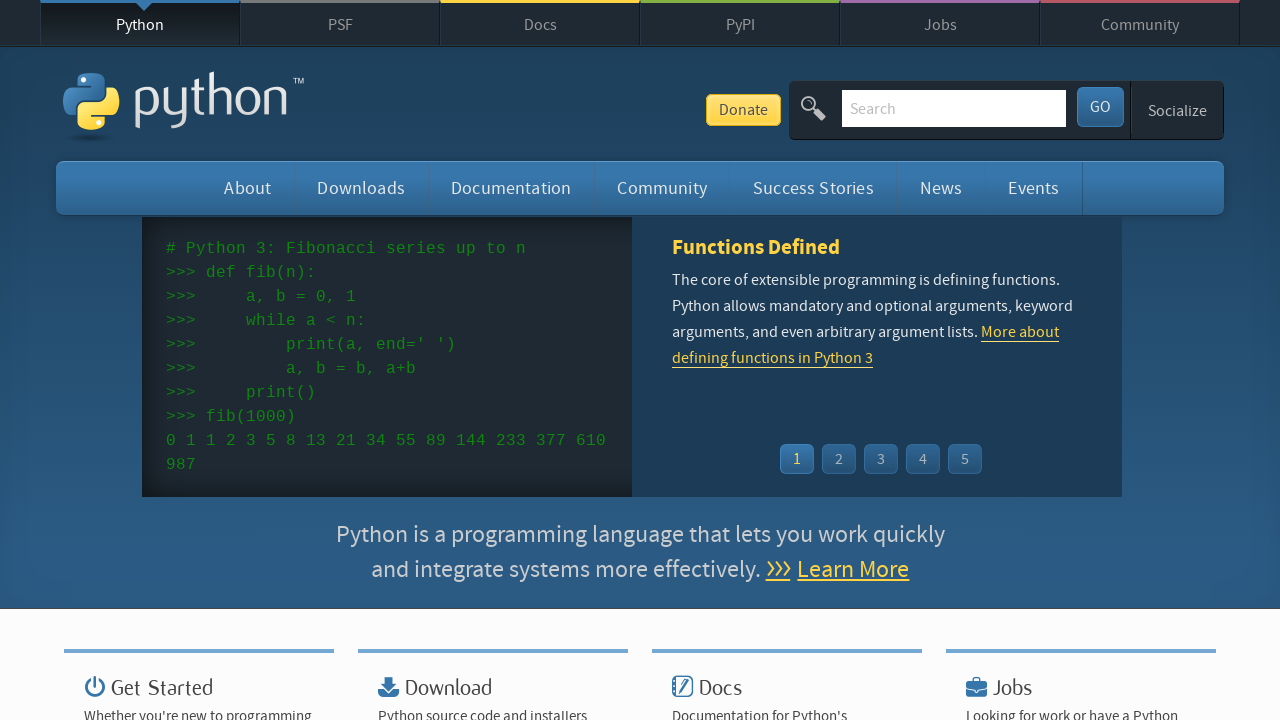

Verified 'Python' is in page title
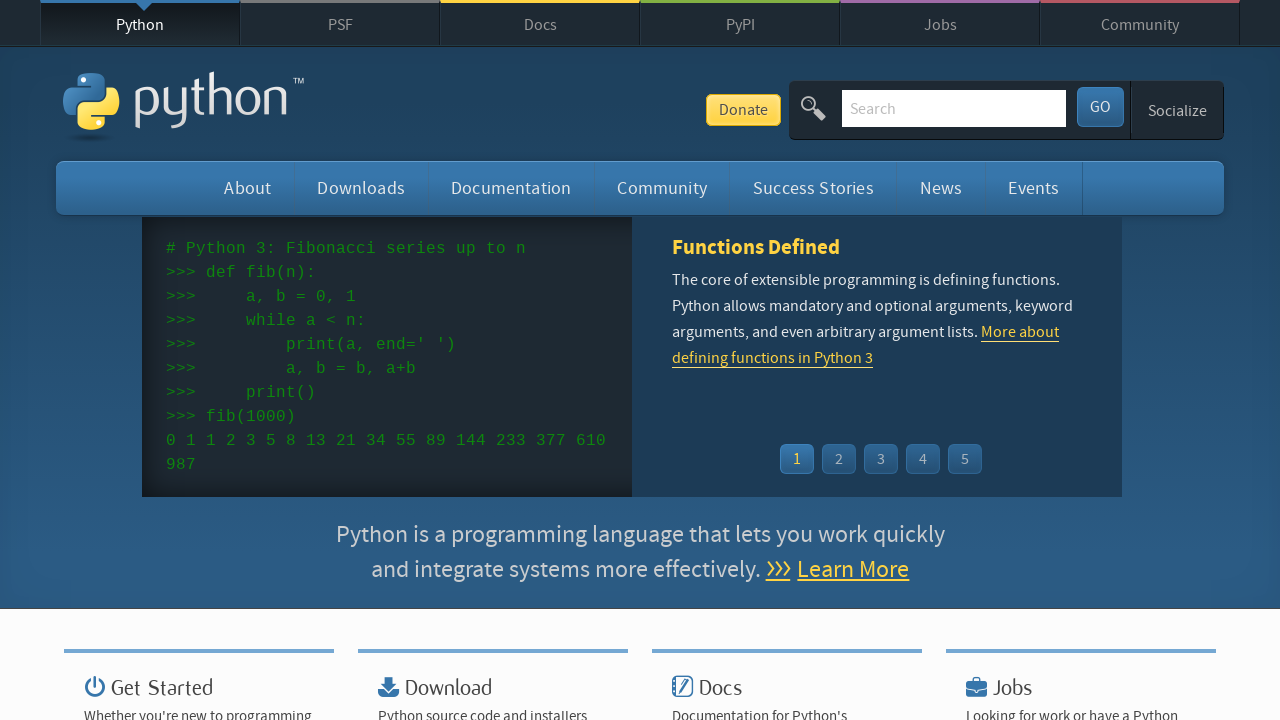

Cleared search field on input[name='q']
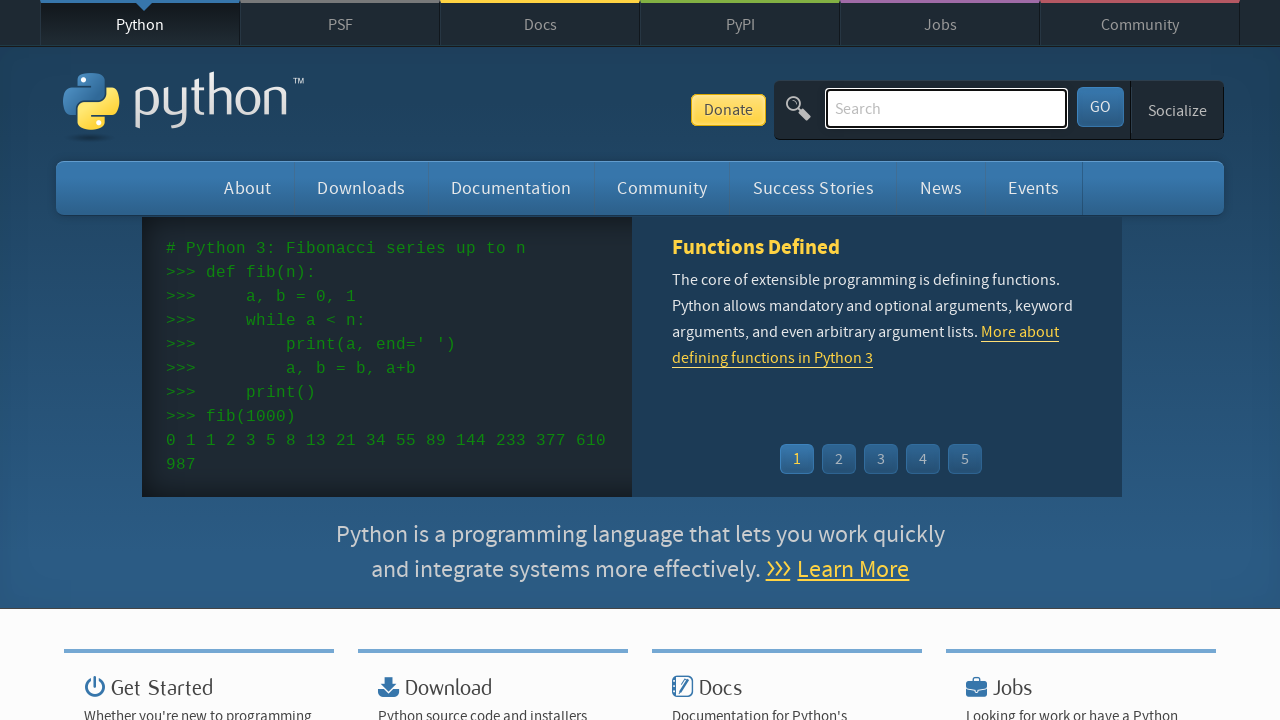

Filled search field with 'pycon' on input[name='q']
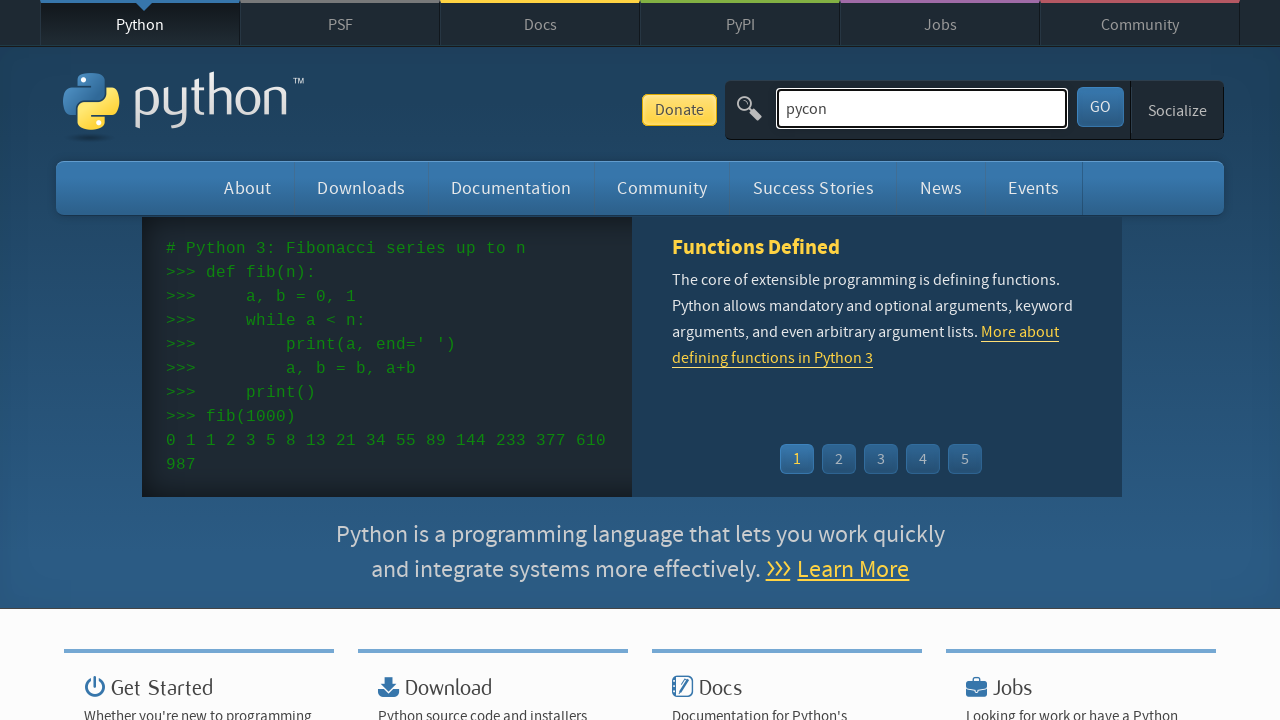

Pressed Enter to submit search on input[name='q']
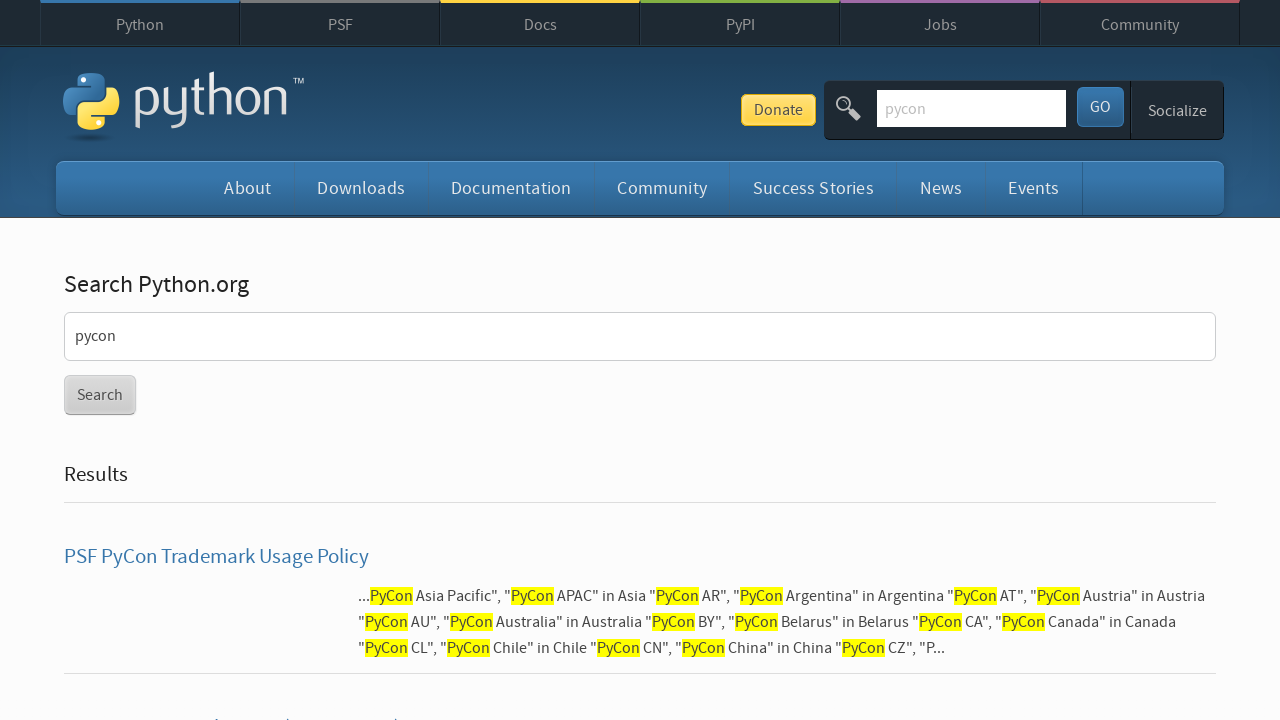

Waited for network idle state - page fully loaded
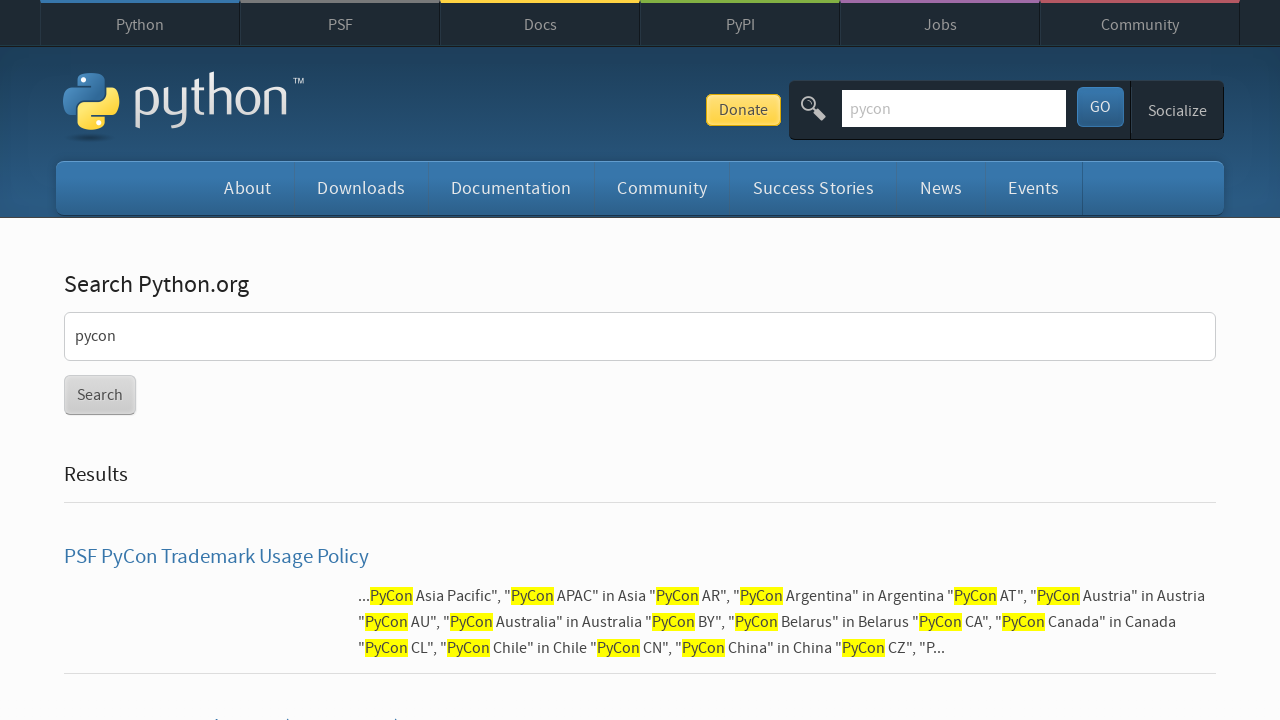

Verified search results were found for 'pycon'
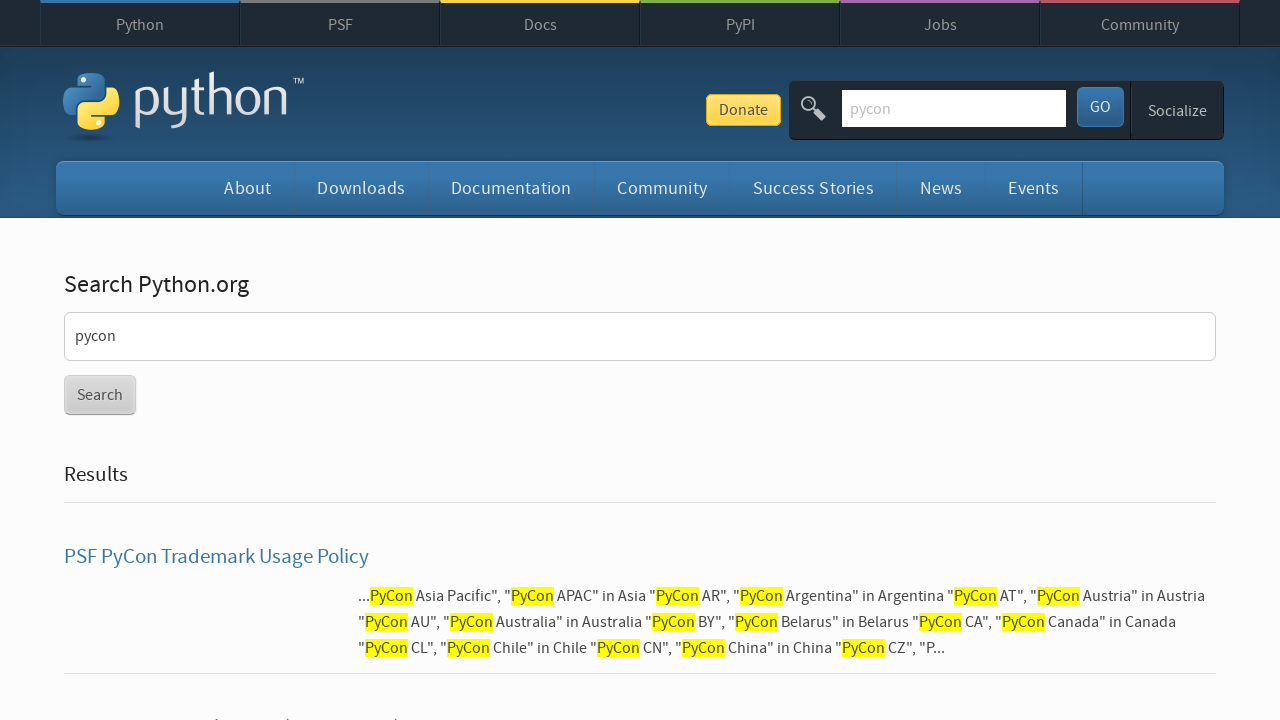

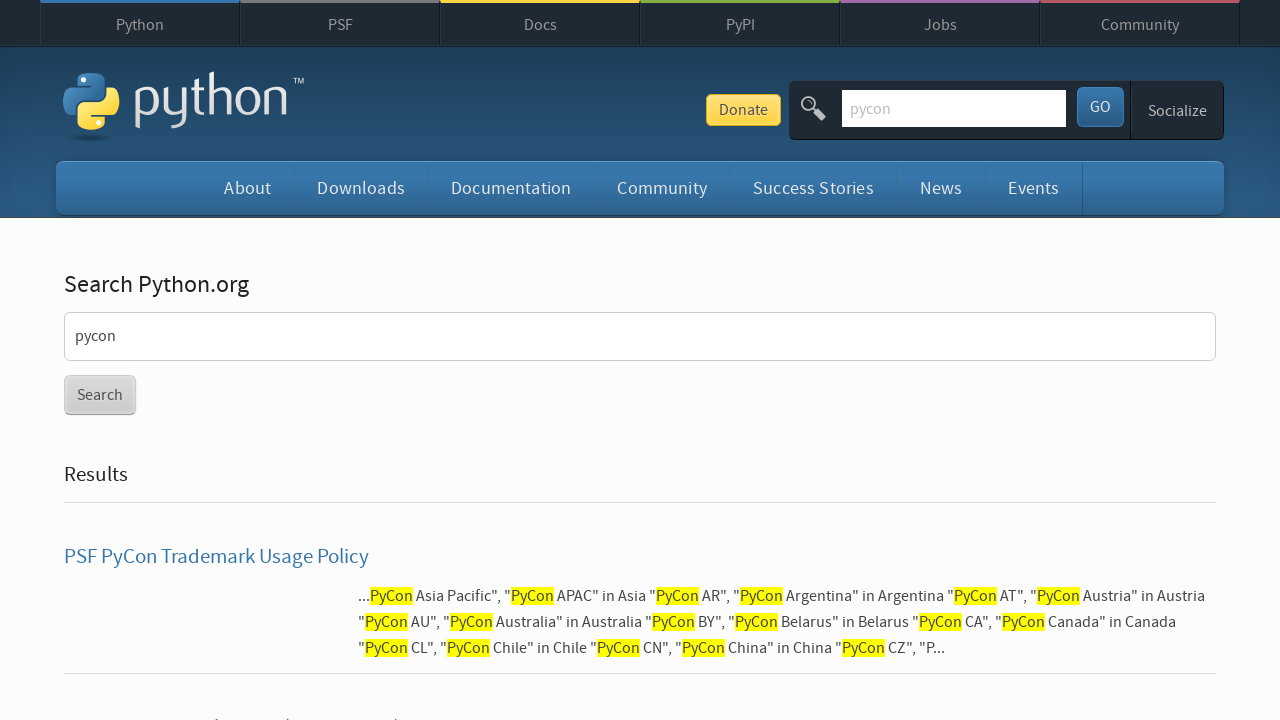